Tests iframe interaction by filling search fields in both the main page and iframe, demonstrating frame switching capabilities

Starting URL: https://www.globalsqa.com/demo-site/frames-and-windows/#iFrame

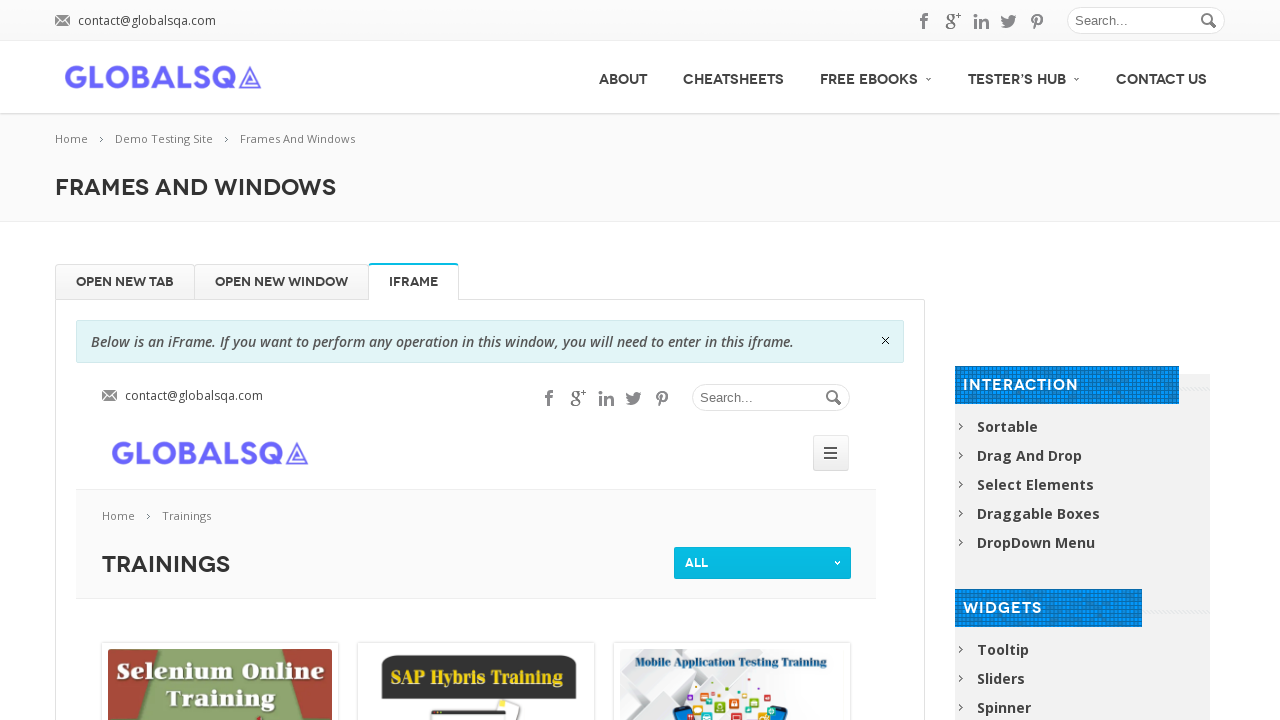

Filled main page search field with 'Harry' on input#s
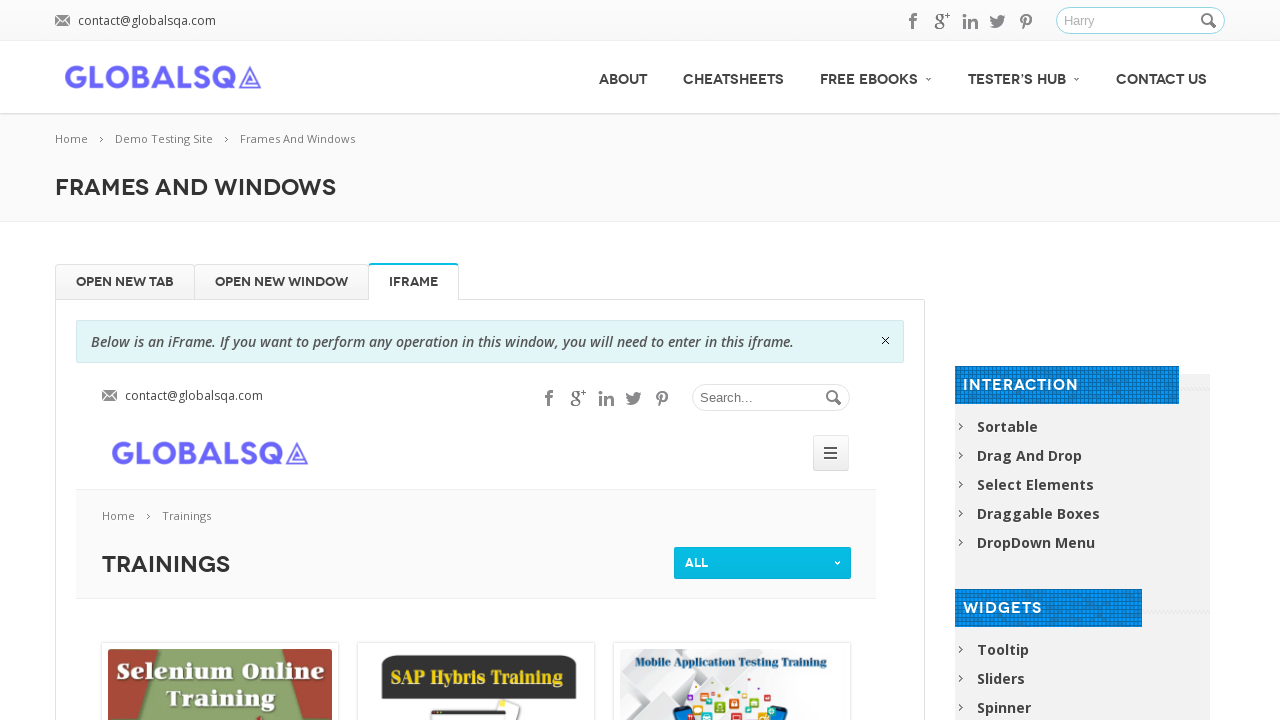

Located iframe with name 'globalSqa'
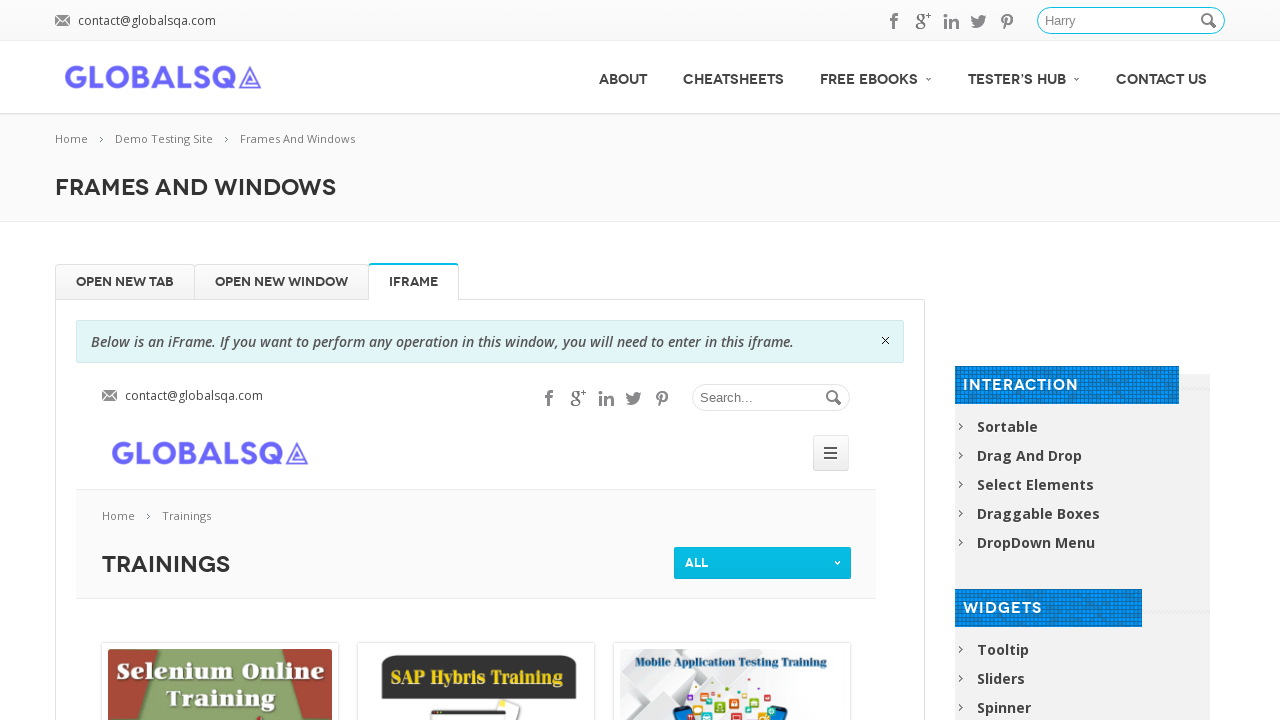

Filled iframe search field with 'Harry' on iframe[name='globalSqa'] >> internal:control=enter-frame >> input#s
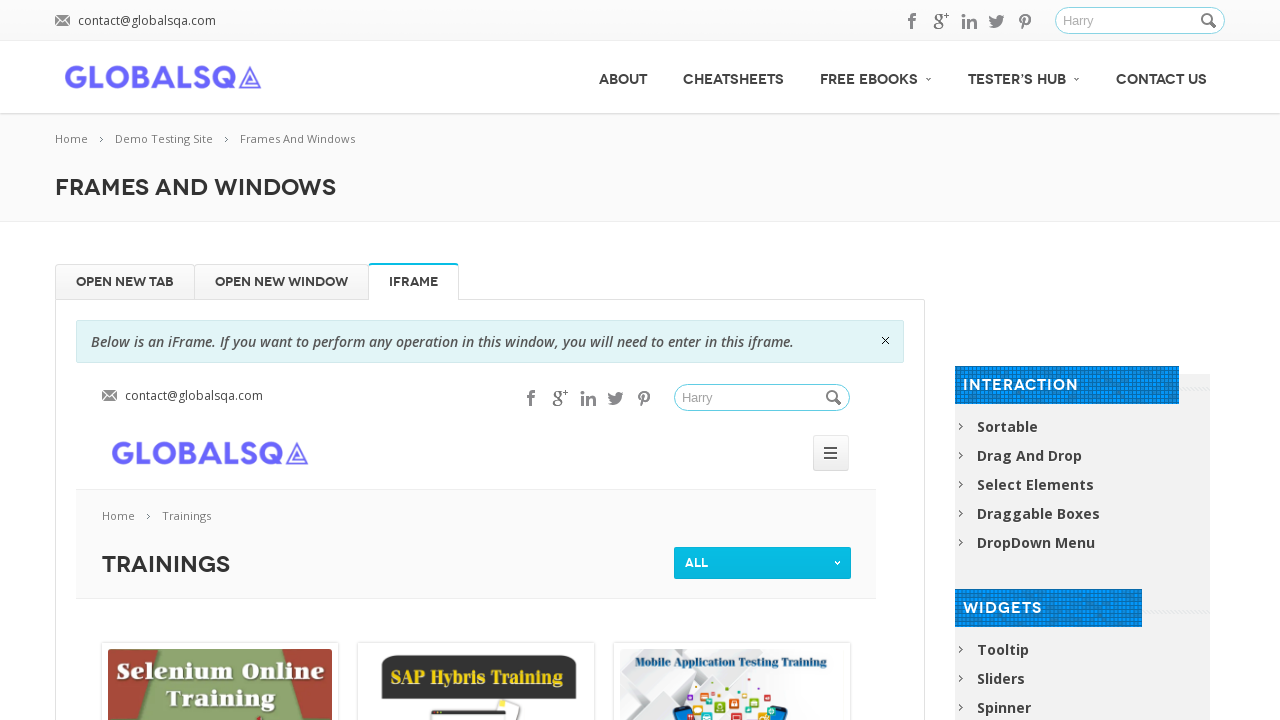

Cleared iframe search field on iframe[name='globalSqa'] >> internal:control=enter-frame >> input#s
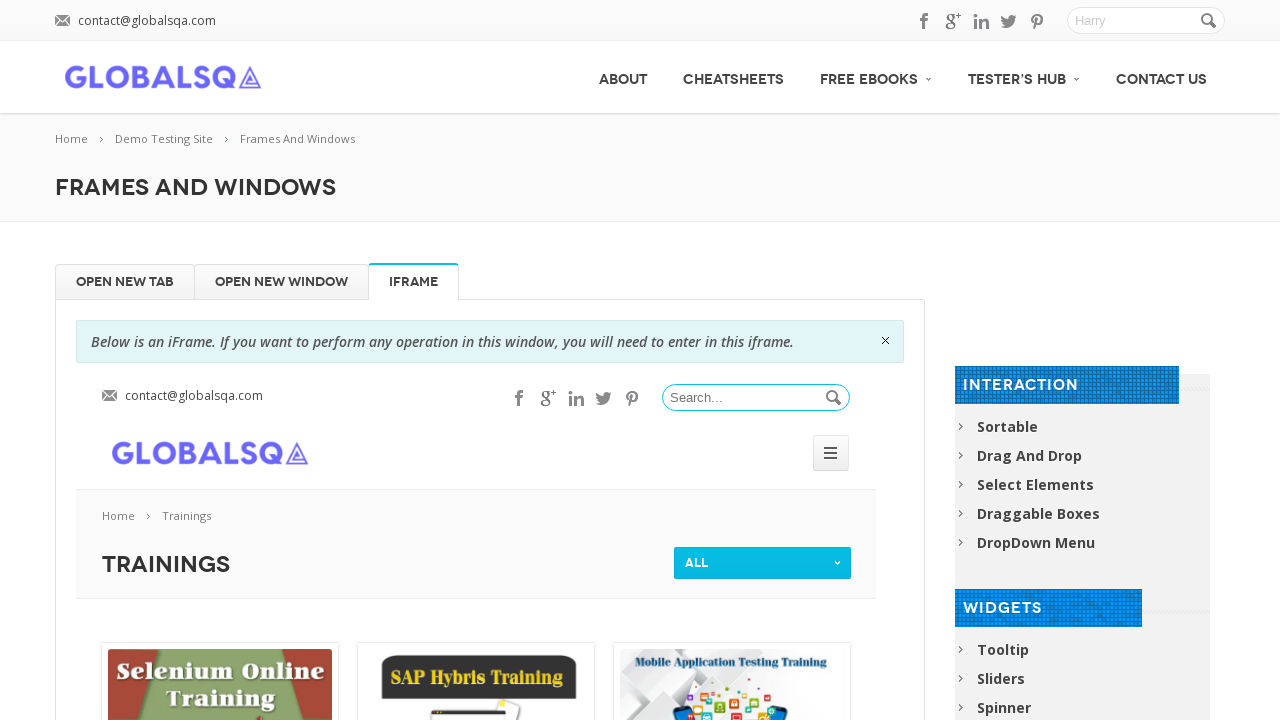

Filled iframe search field with 'Potter' on iframe[name='globalSqa'] >> internal:control=enter-frame >> input#s
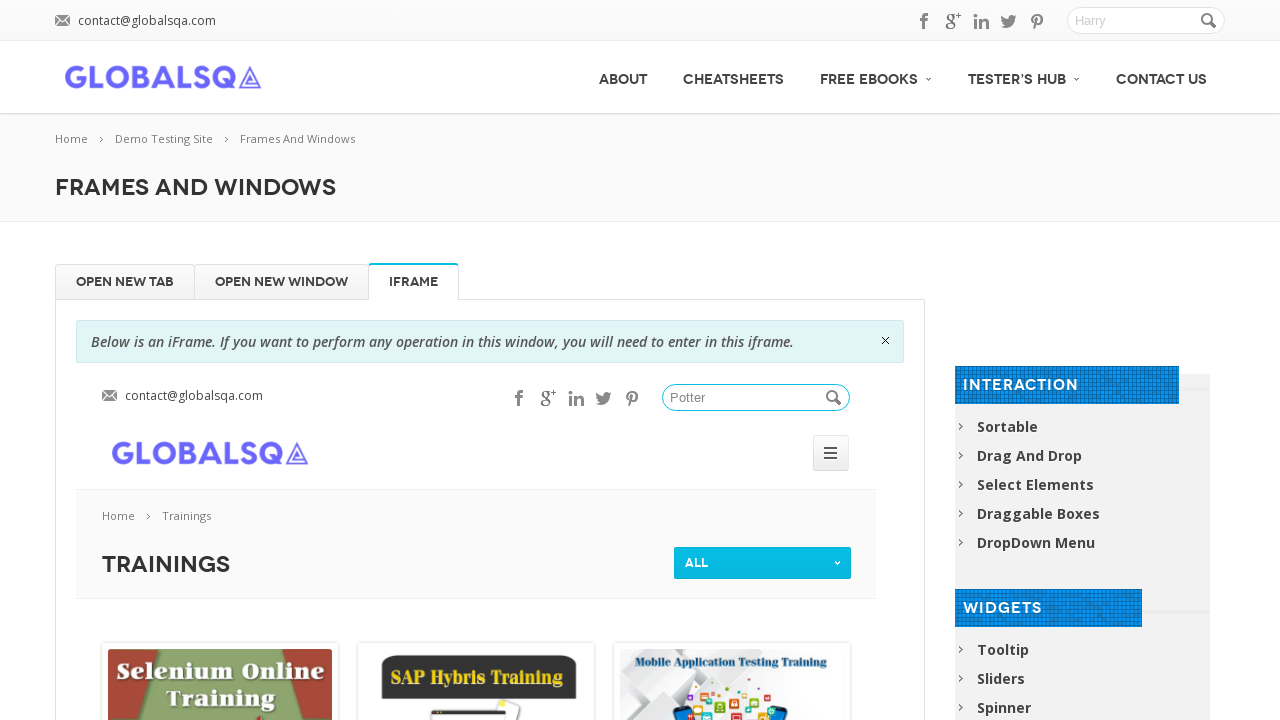

Updated main page search field to 'Harry Potter' on input#s
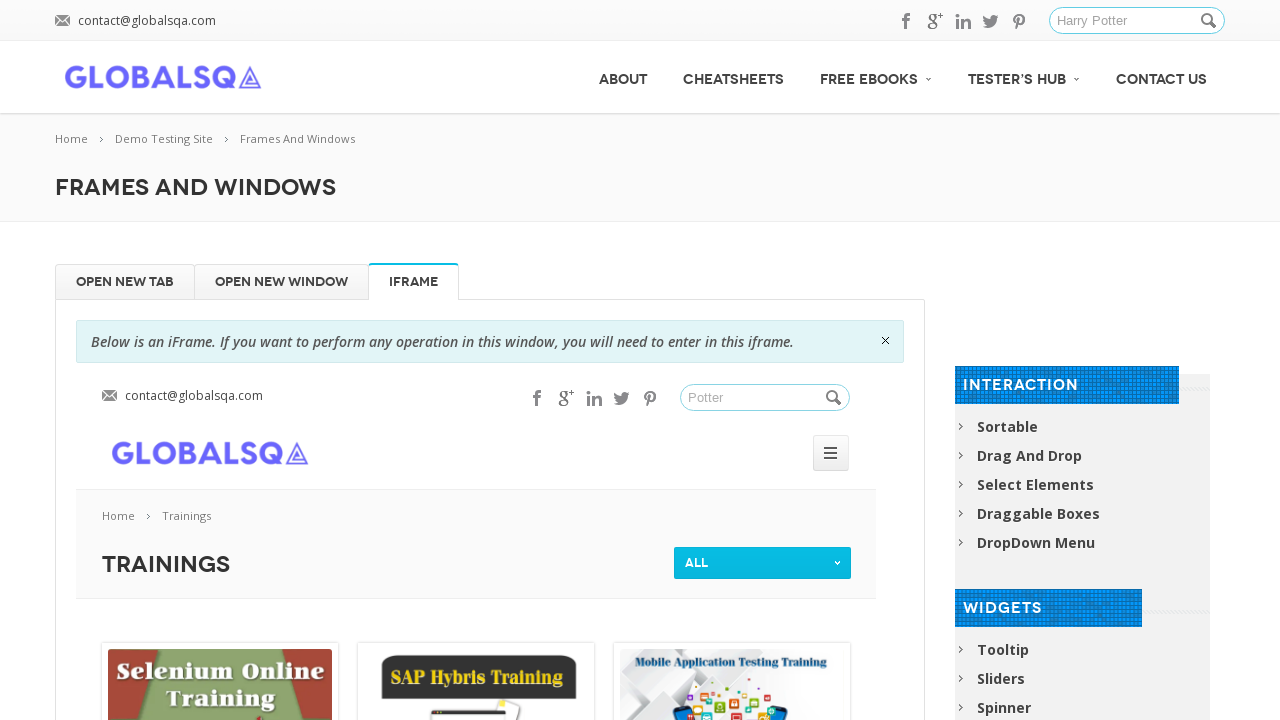

Clicked search button using JavaScript execution
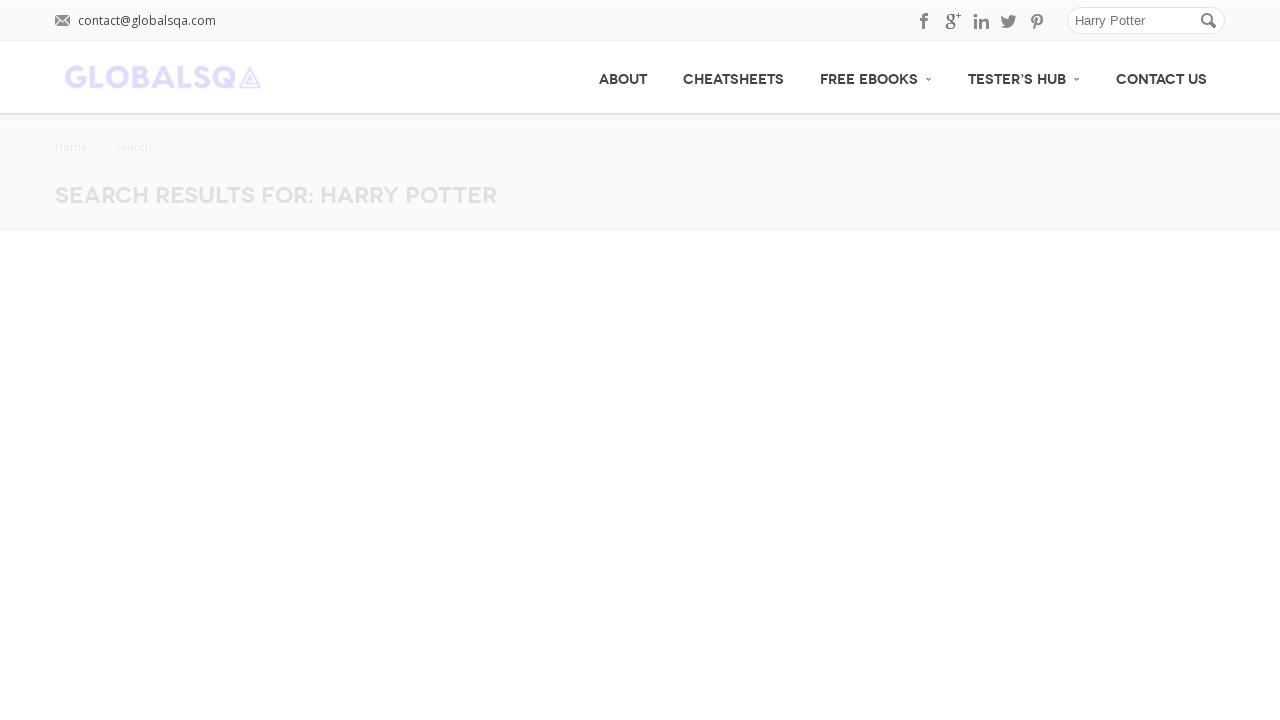

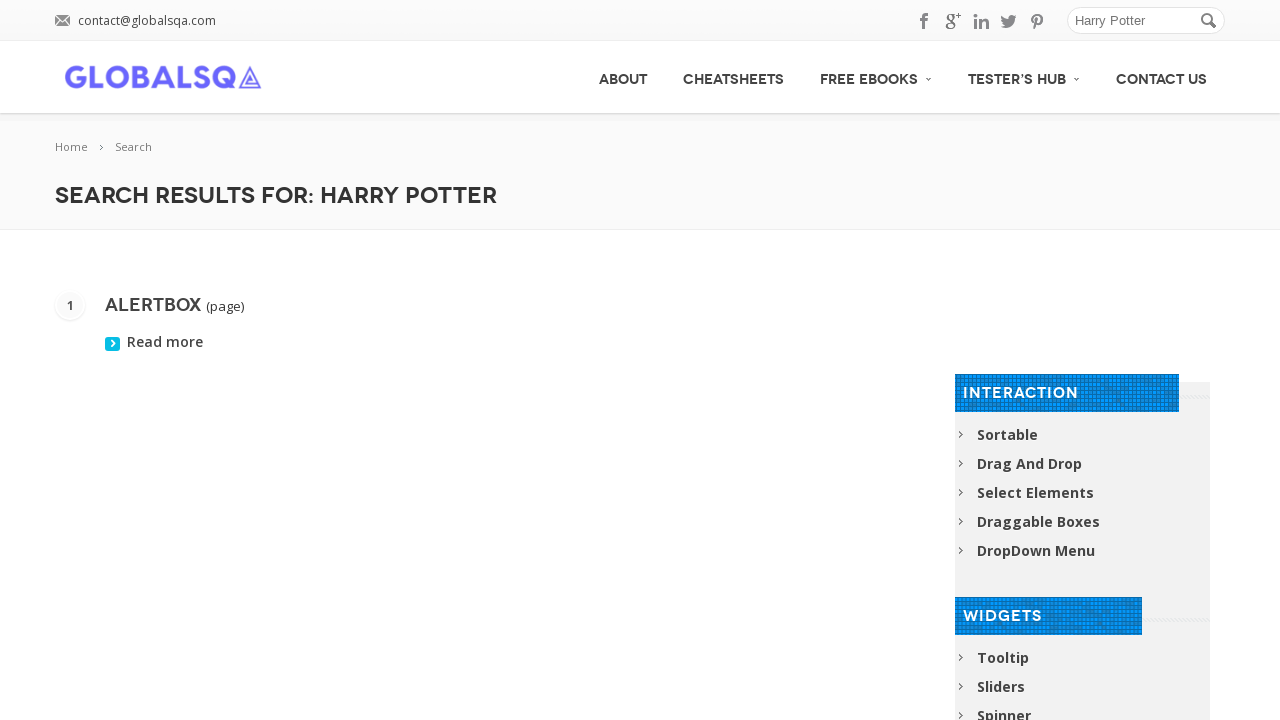